Tests the autocomplete widget functionality on DemoQA by clicking on the multi-select color input field and typing "Red" to trigger autocomplete suggestions.

Starting URL: https://demoqa.com/auto-complete

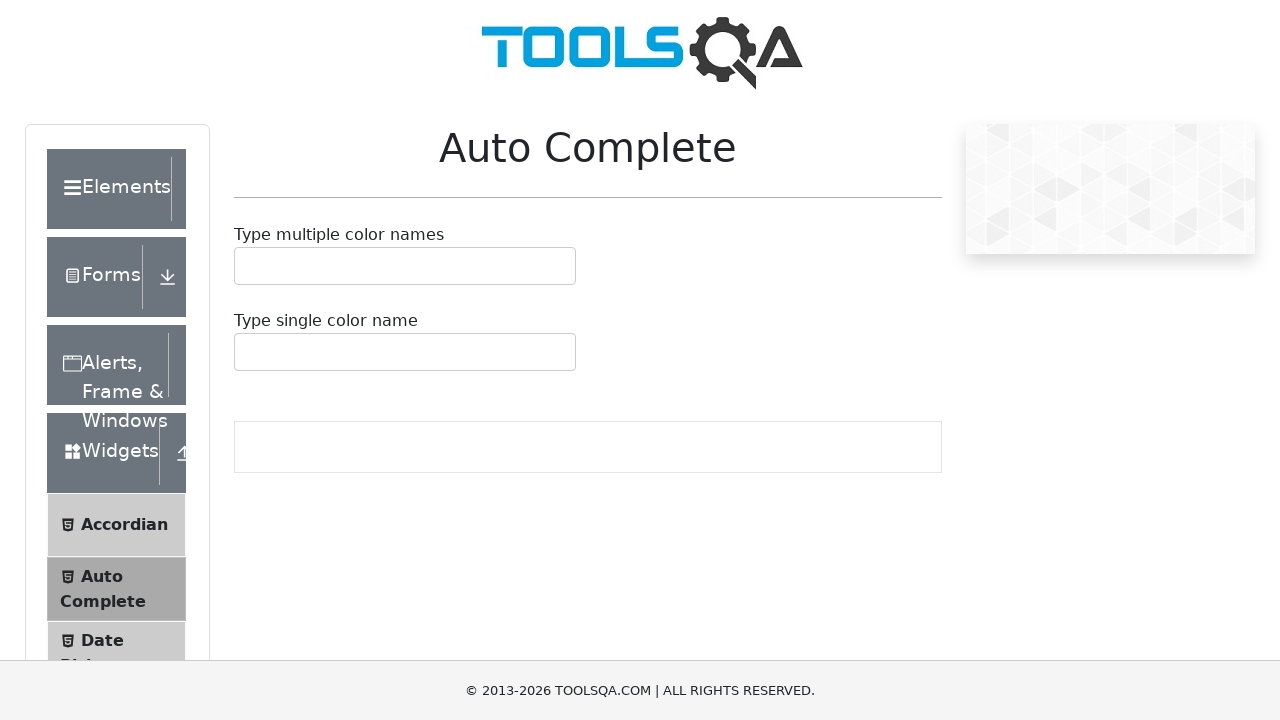

Clicked on the multiple colors autocomplete input field at (405, 266) on div.auto-complete__value-container
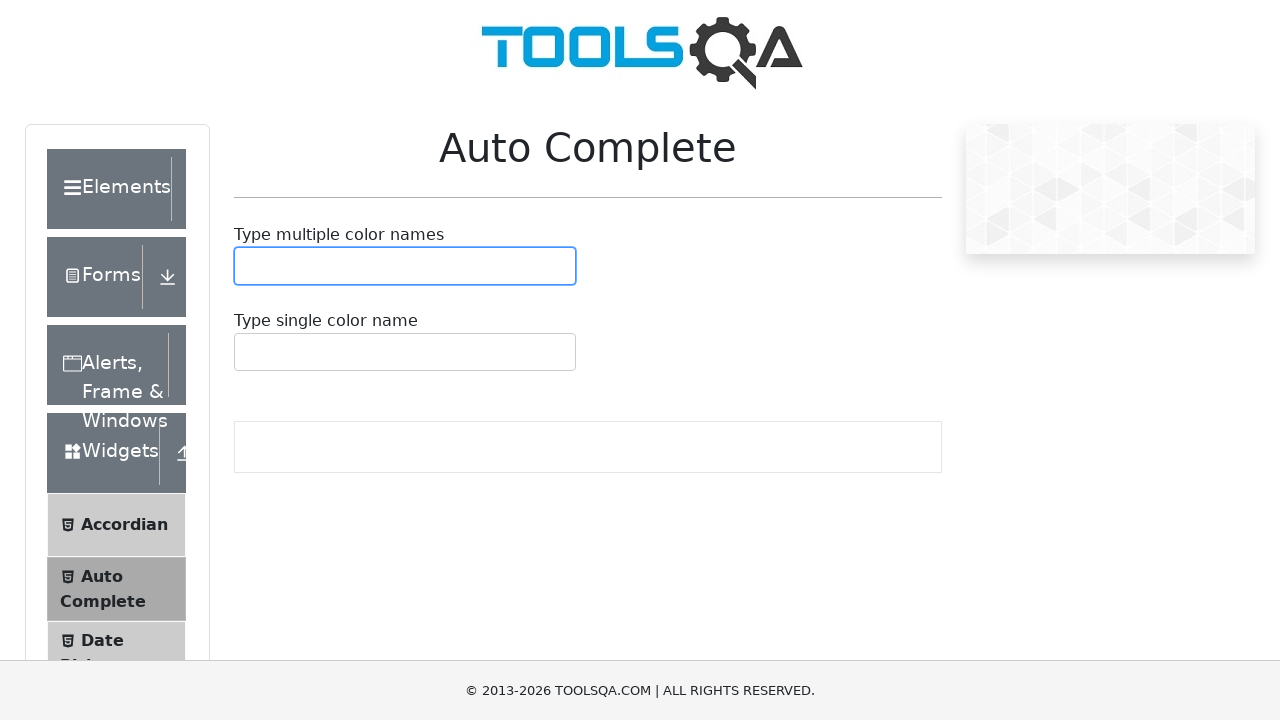

Typed 'Red' to trigger autocomplete suggestions on #autoCompleteMultipleInput
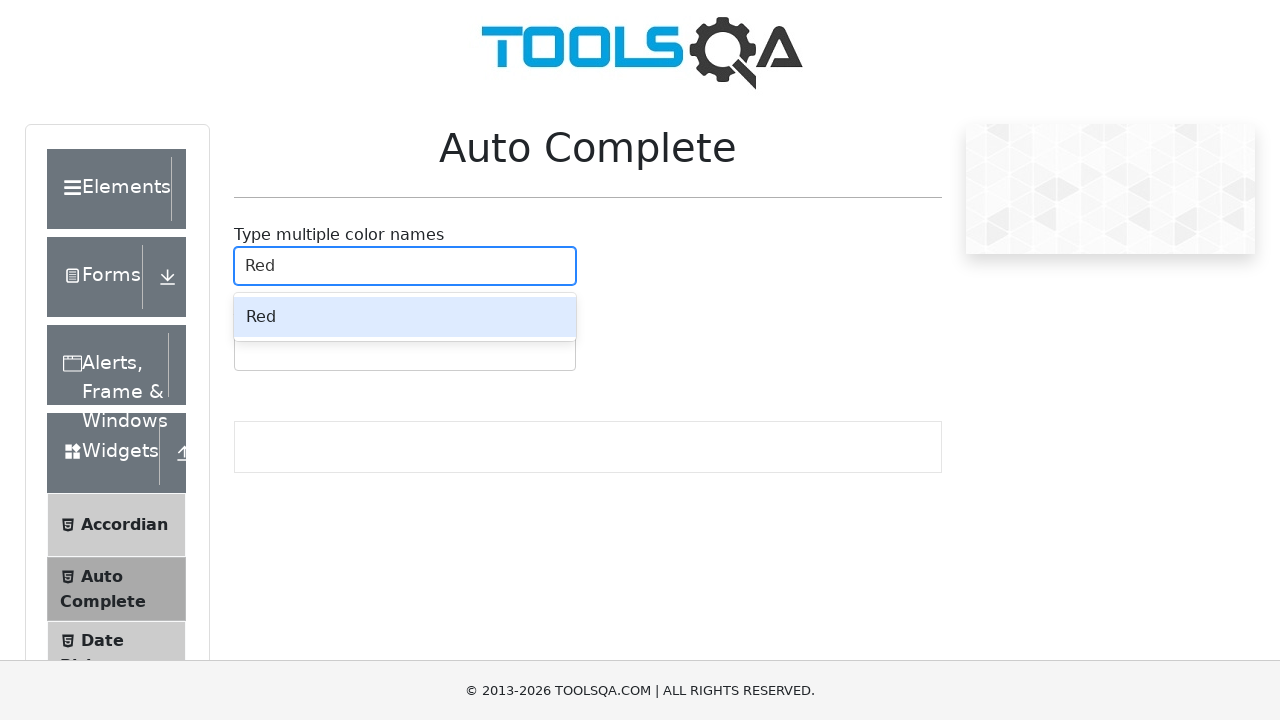

Waited for autocomplete options to appear
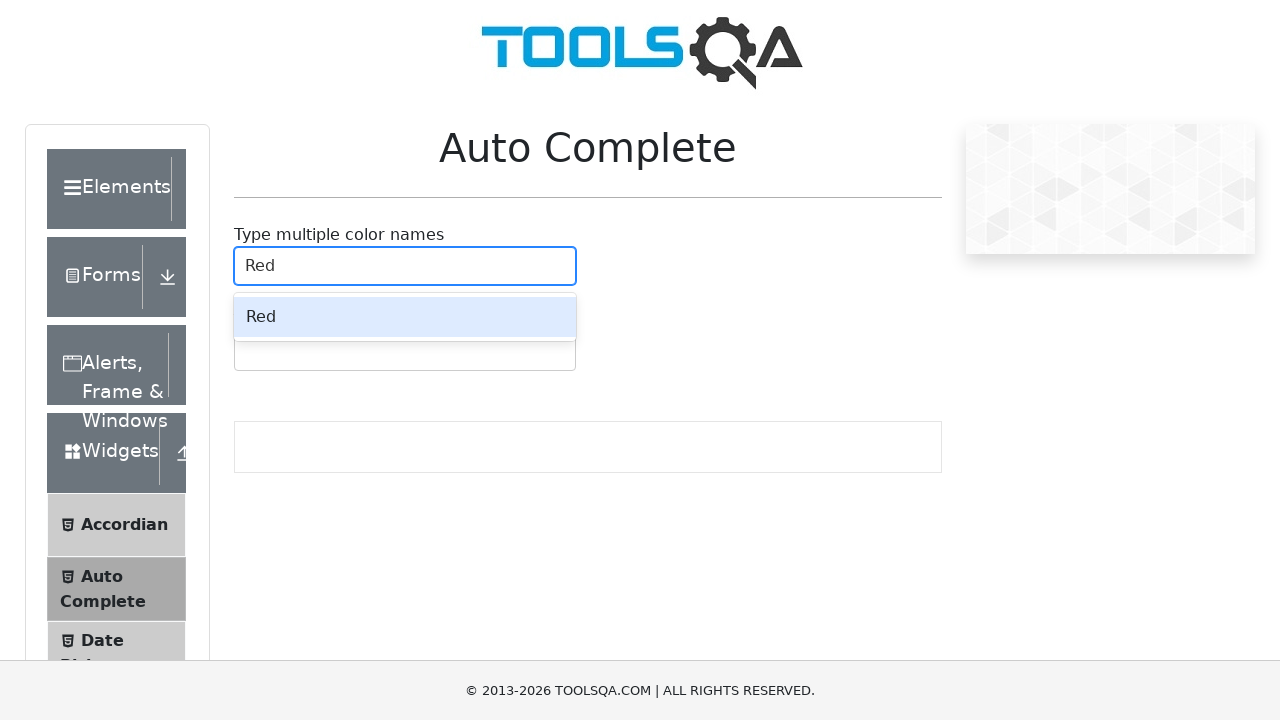

Pressed ArrowDown to navigate to first autocomplete option
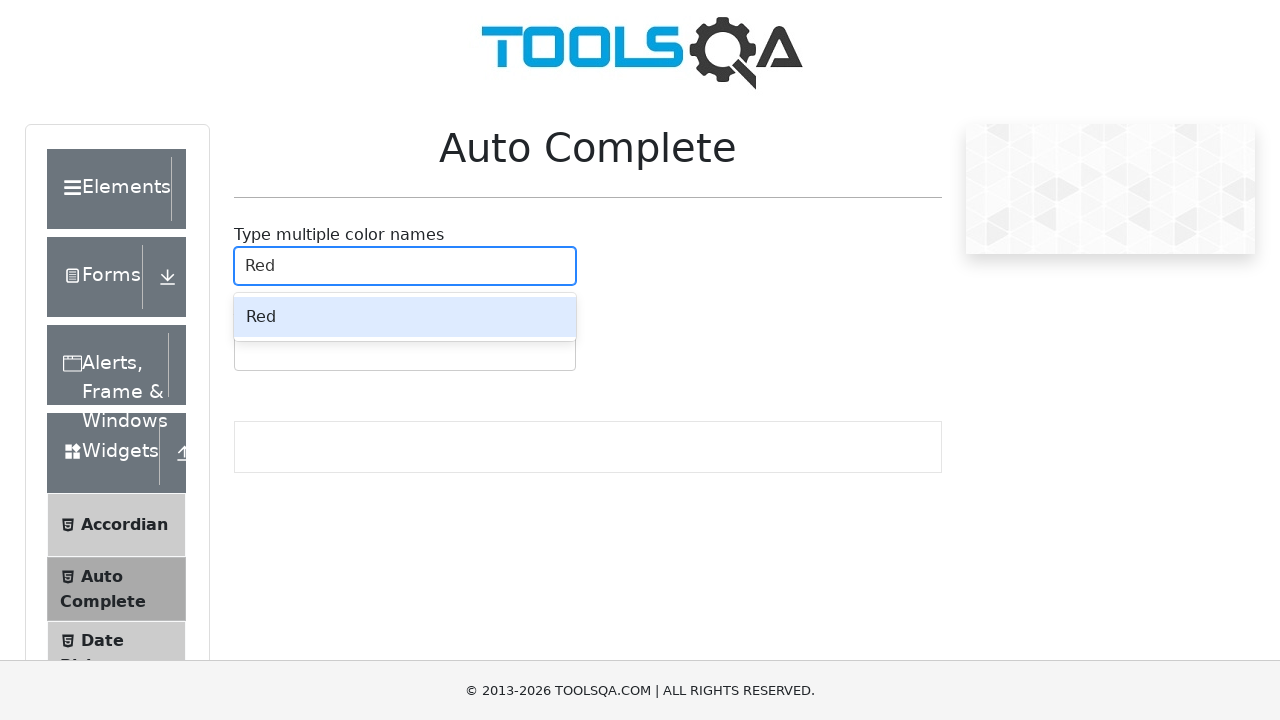

Pressed Enter to select the first matching option
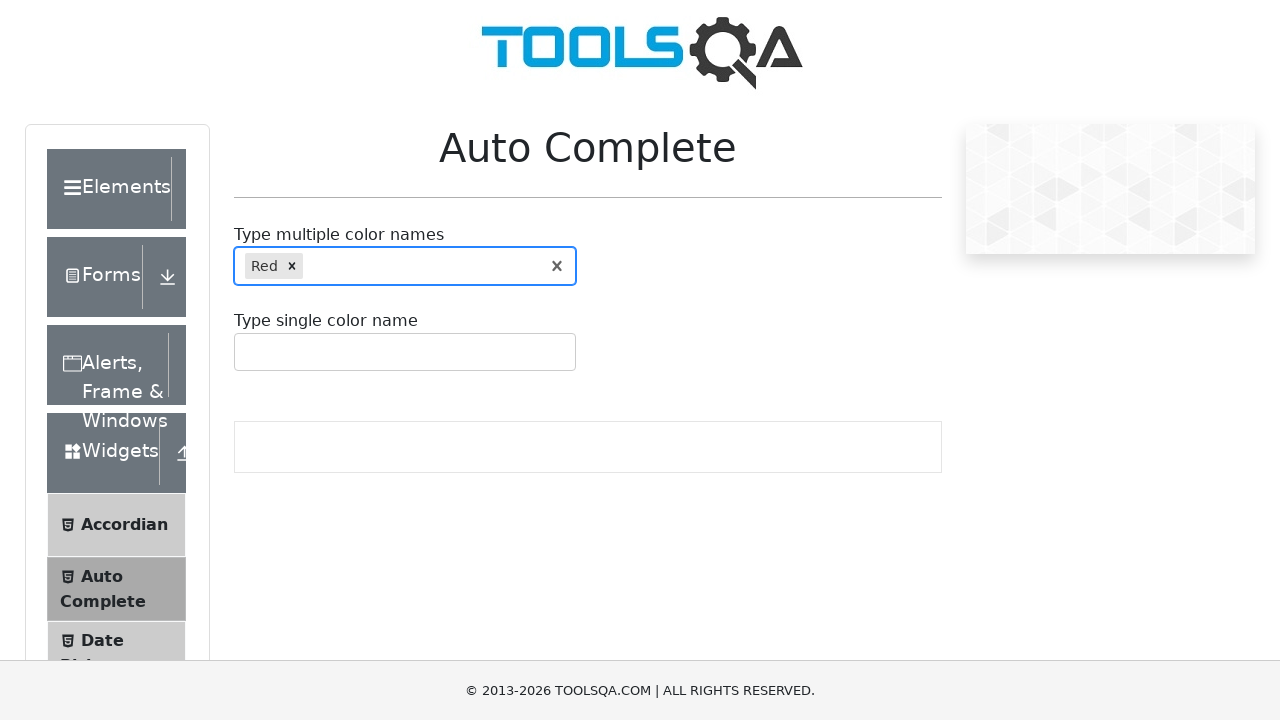

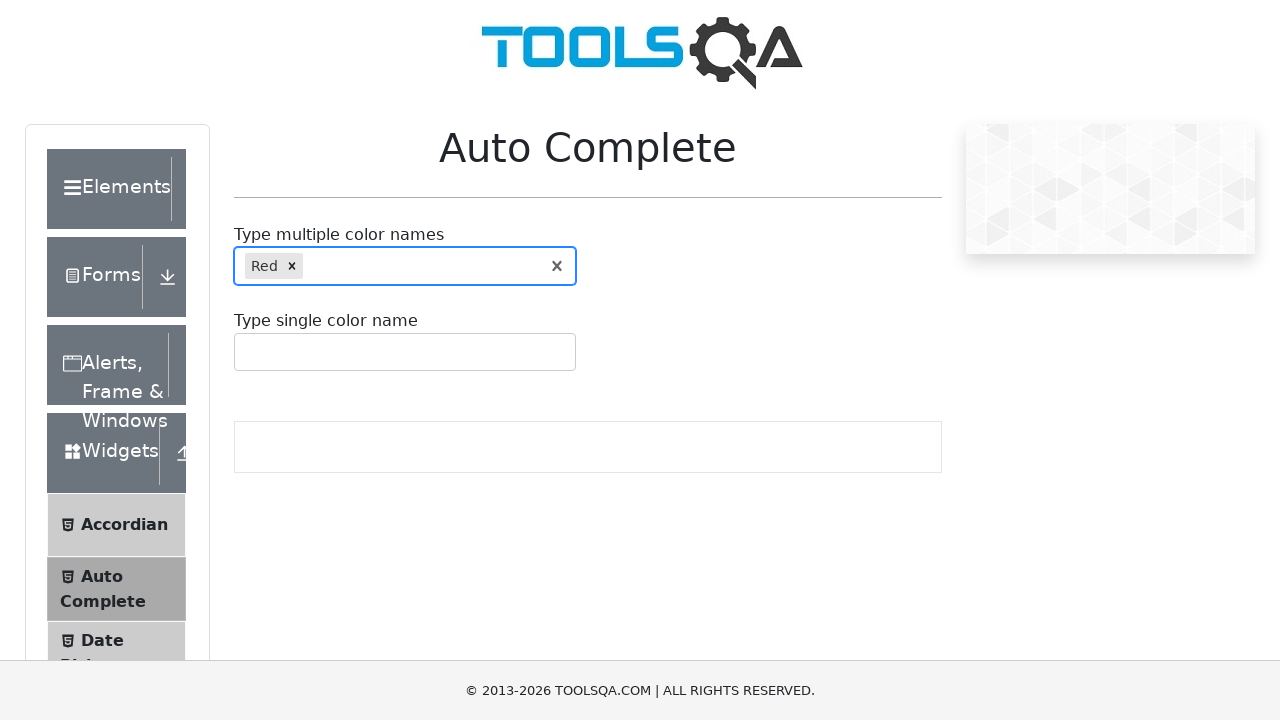